Clicks the prompt button, enters a name in the prompt dialog, accepts it, and verifies the result is displayed

Starting URL: https://demoqa.com/alerts

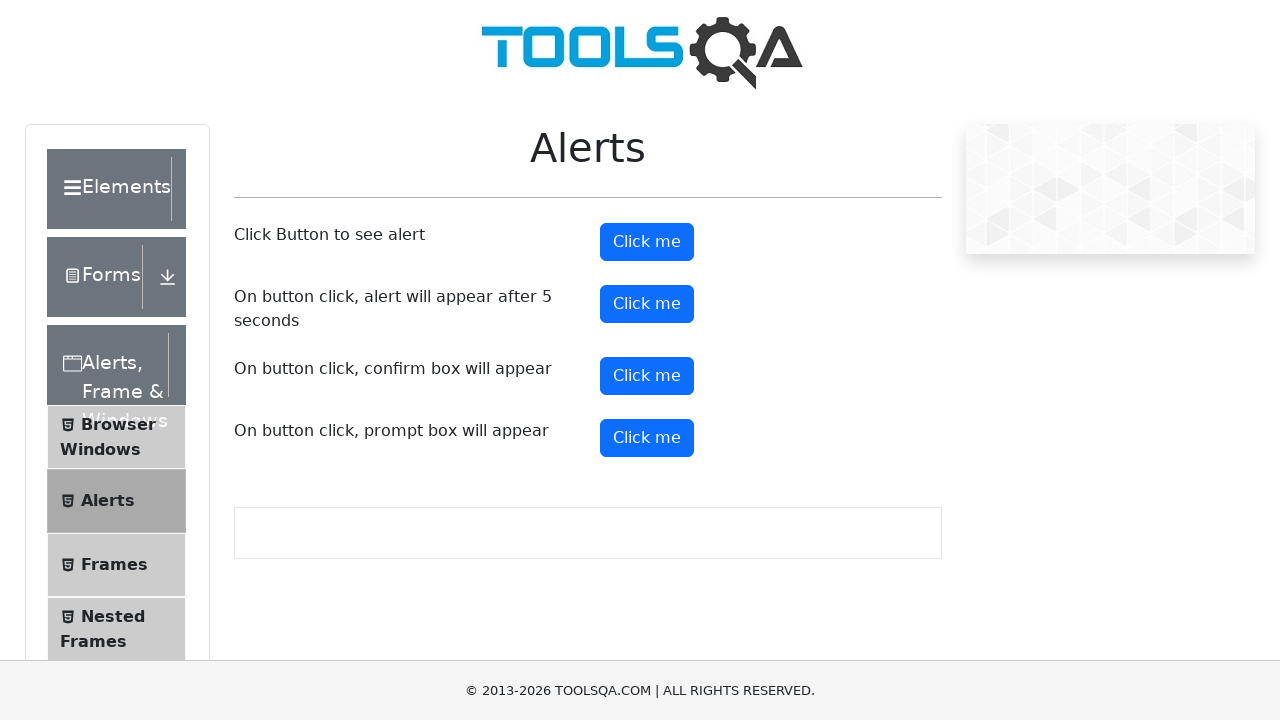

Set up dialog handler to accept prompt with 'JohnDoe2024'
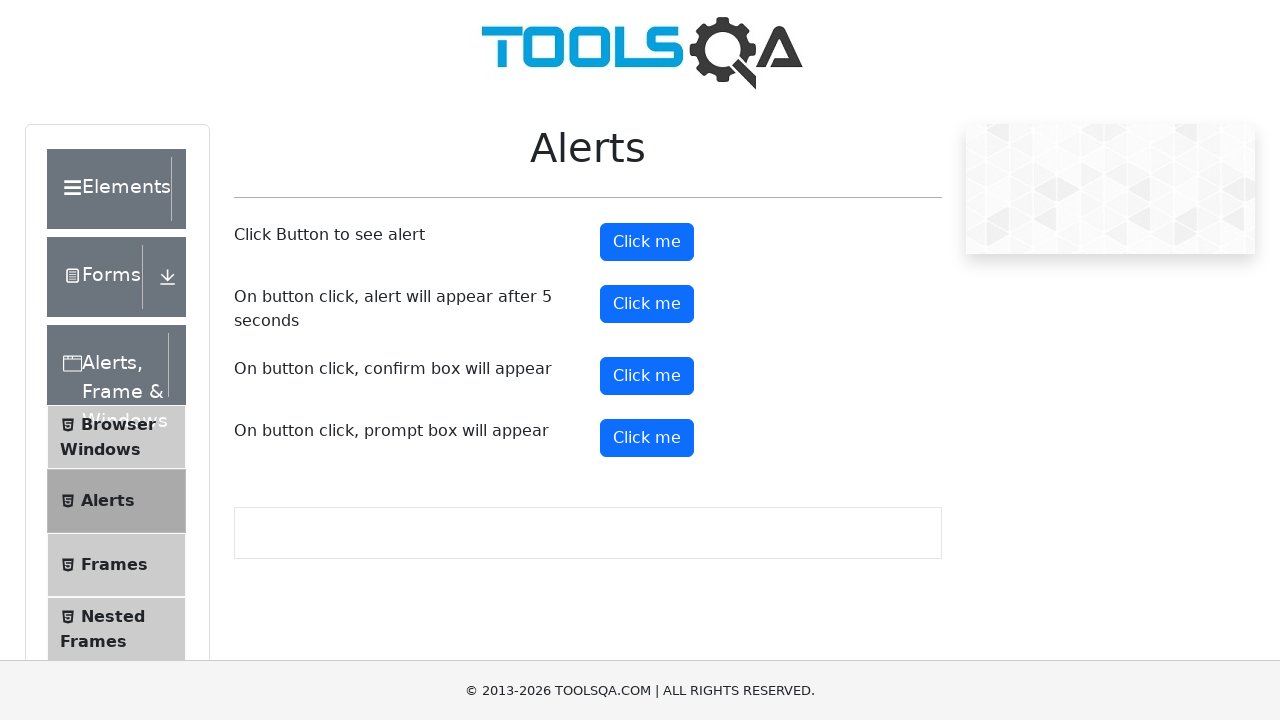

Clicked the prompt button at (647, 438) on #promtButton
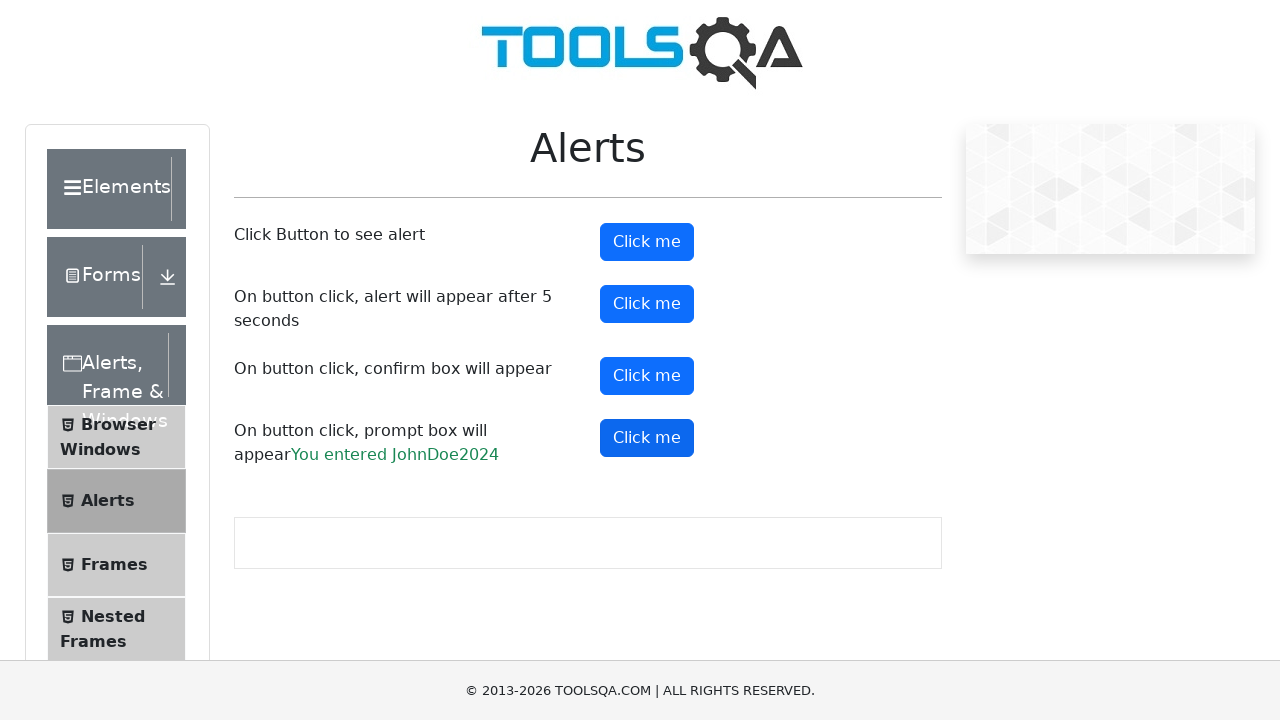

Prompt result text element is now visible
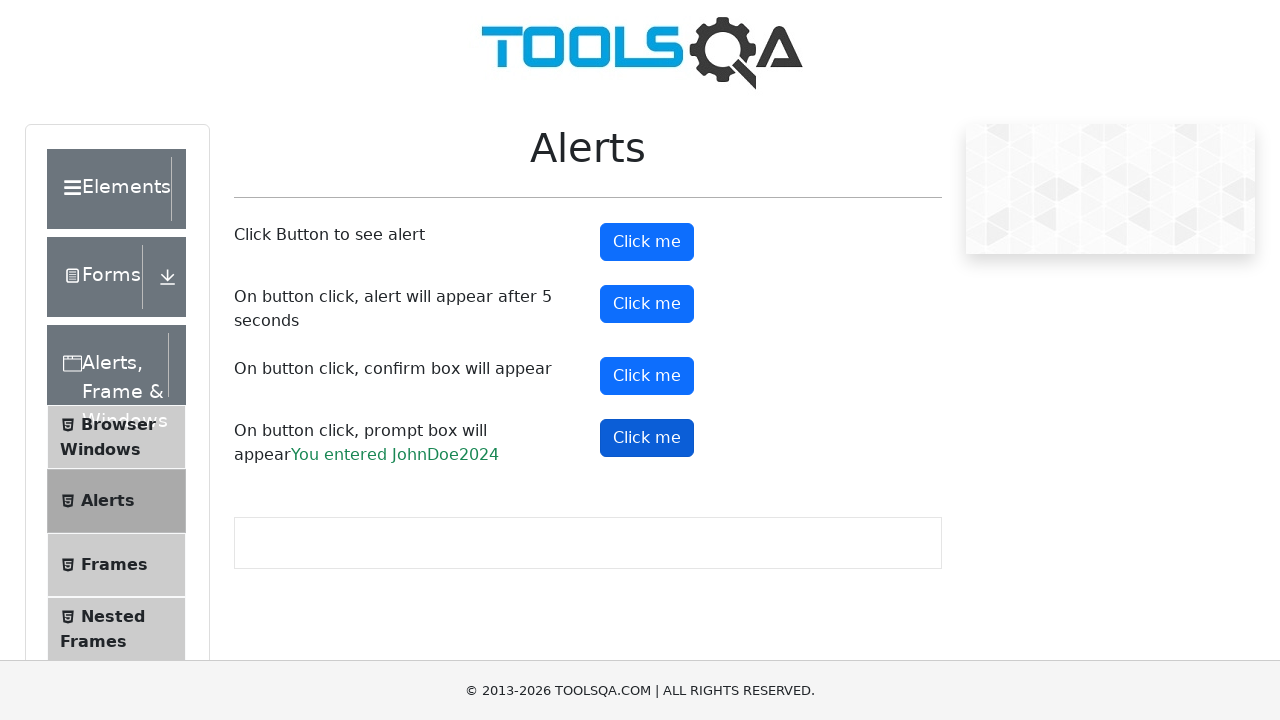

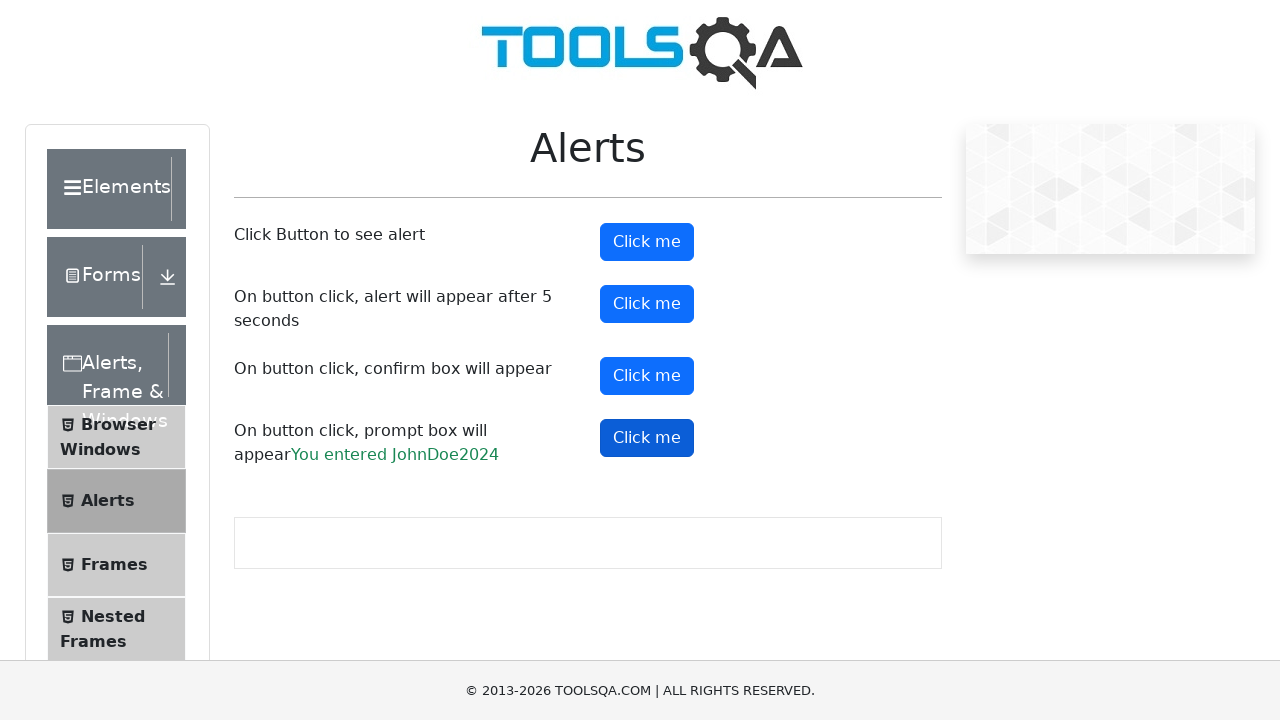